Tests a basic contact form by verifying form fields are present and submitting the form with test data

Starting URL: https://www.mycontactform.com/samples/basiccontact.php

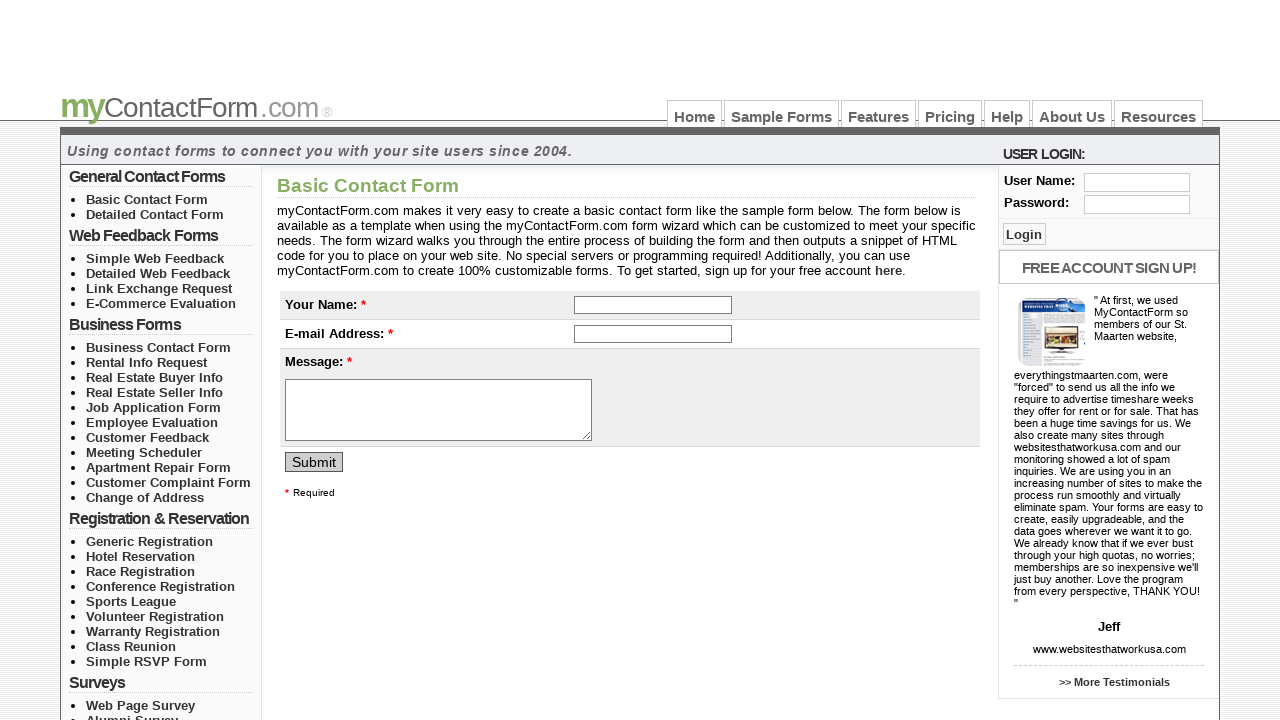

Verified that name input field is enabled
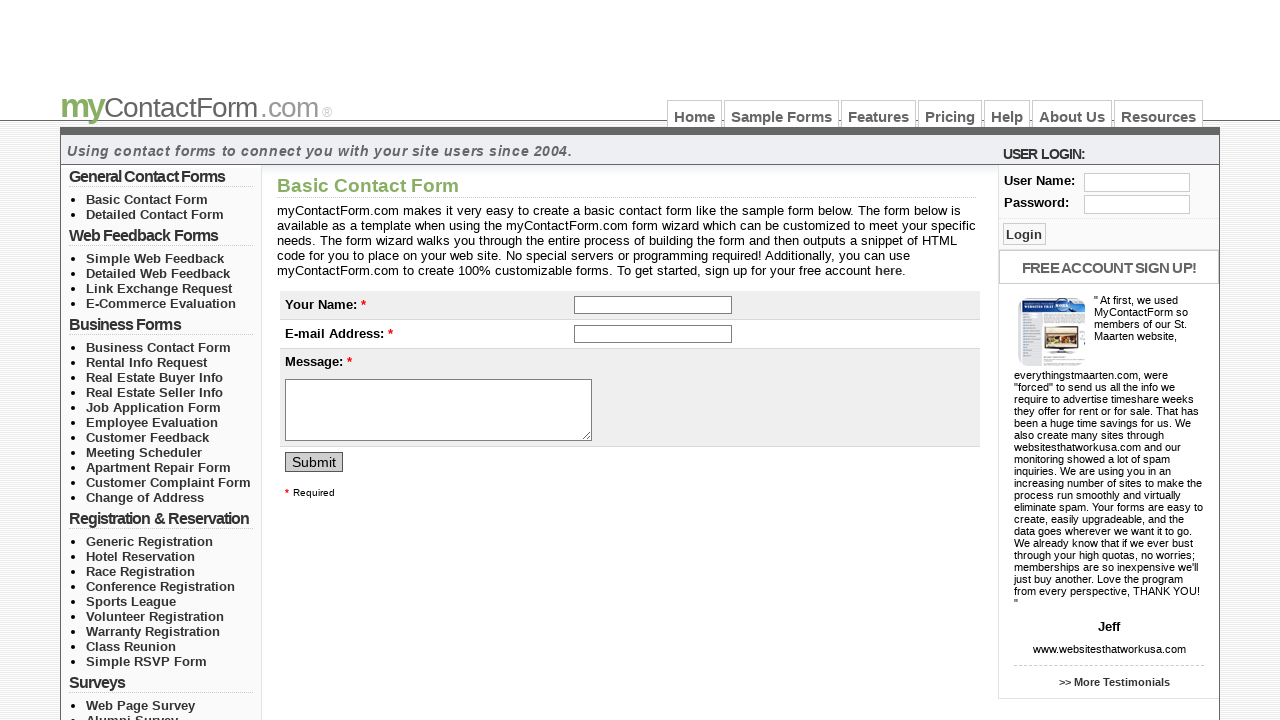

Verified that email input field is enabled
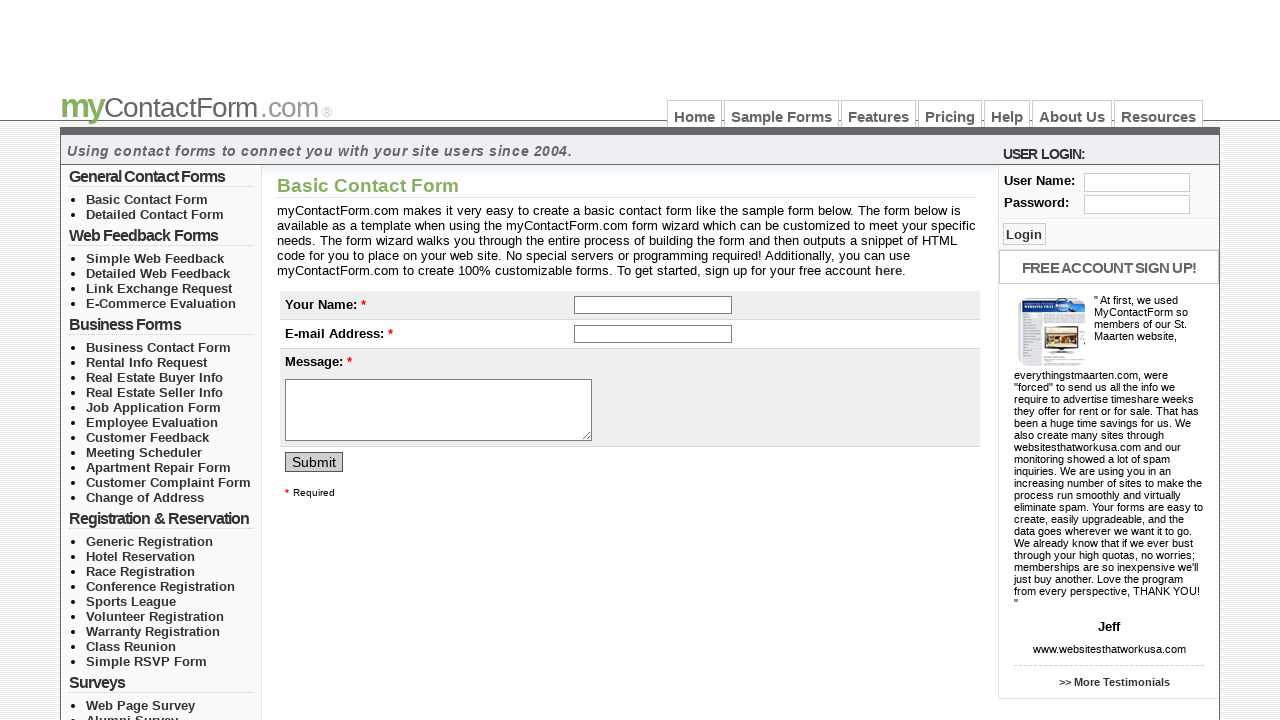

Verified that message textarea field is enabled
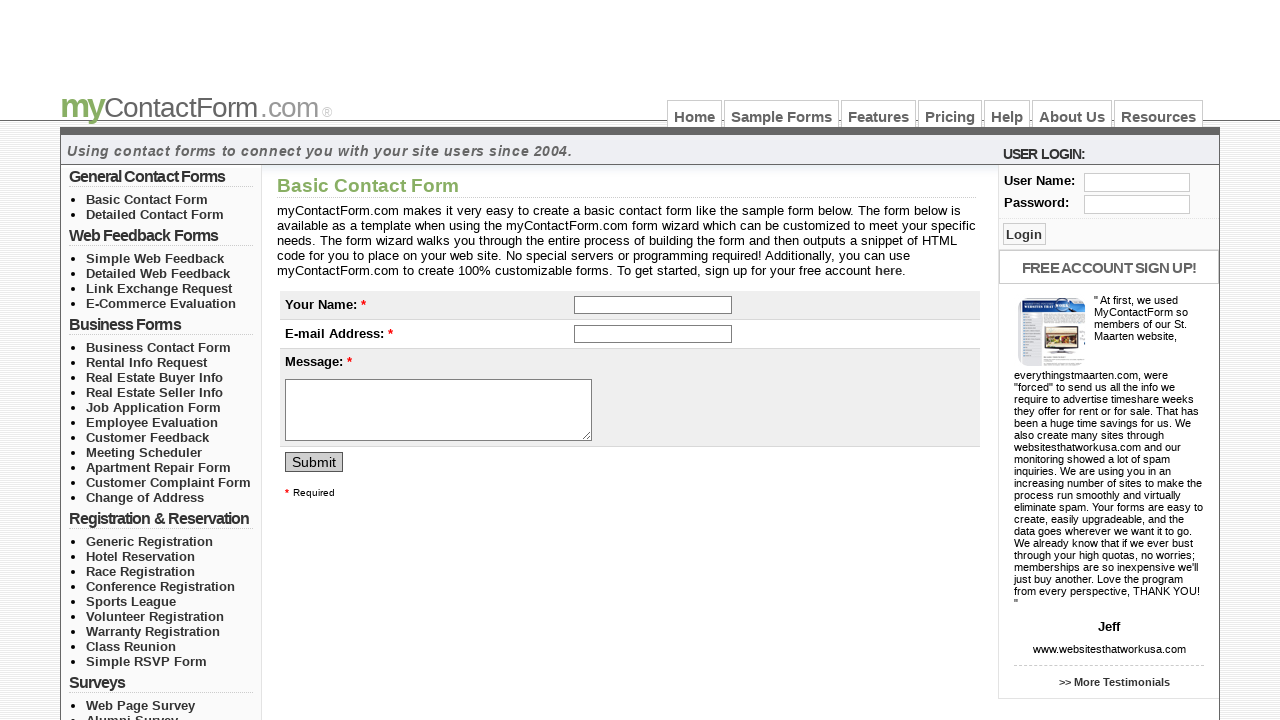

Filled name field with 'John Doe' on input[name='q[1]']
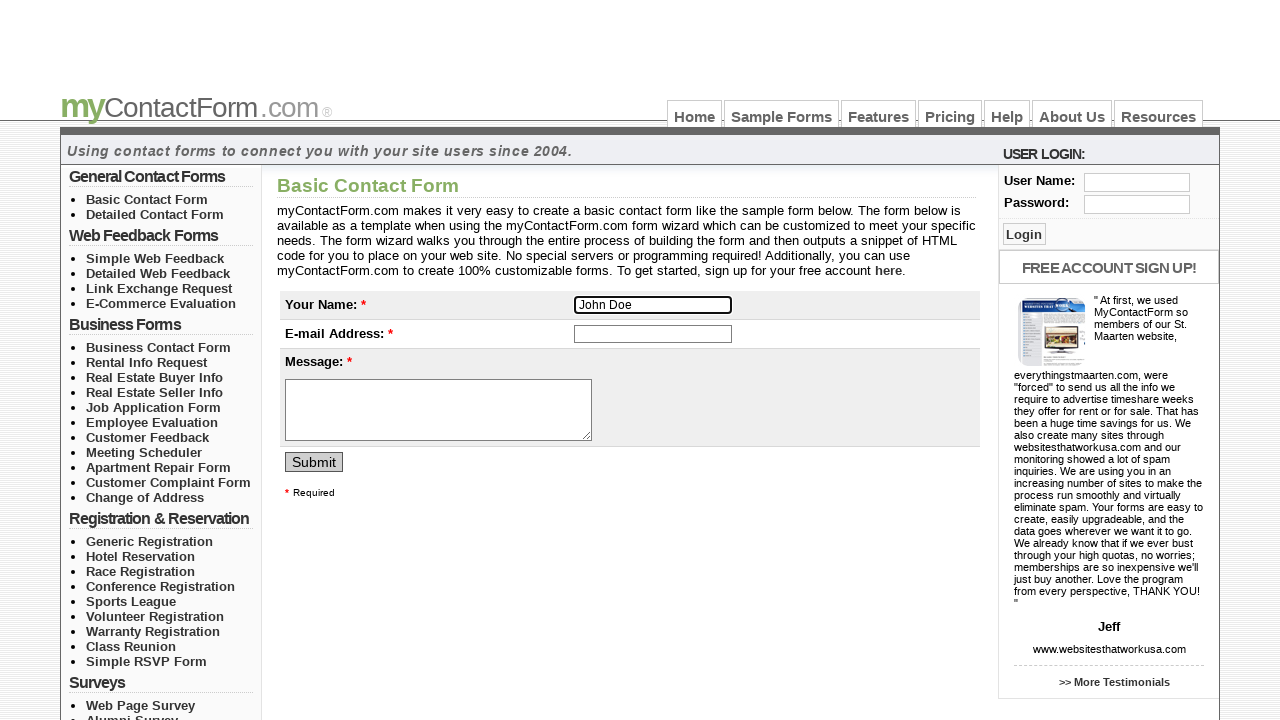

Filled email field with 'johndoe@example.com' on #email
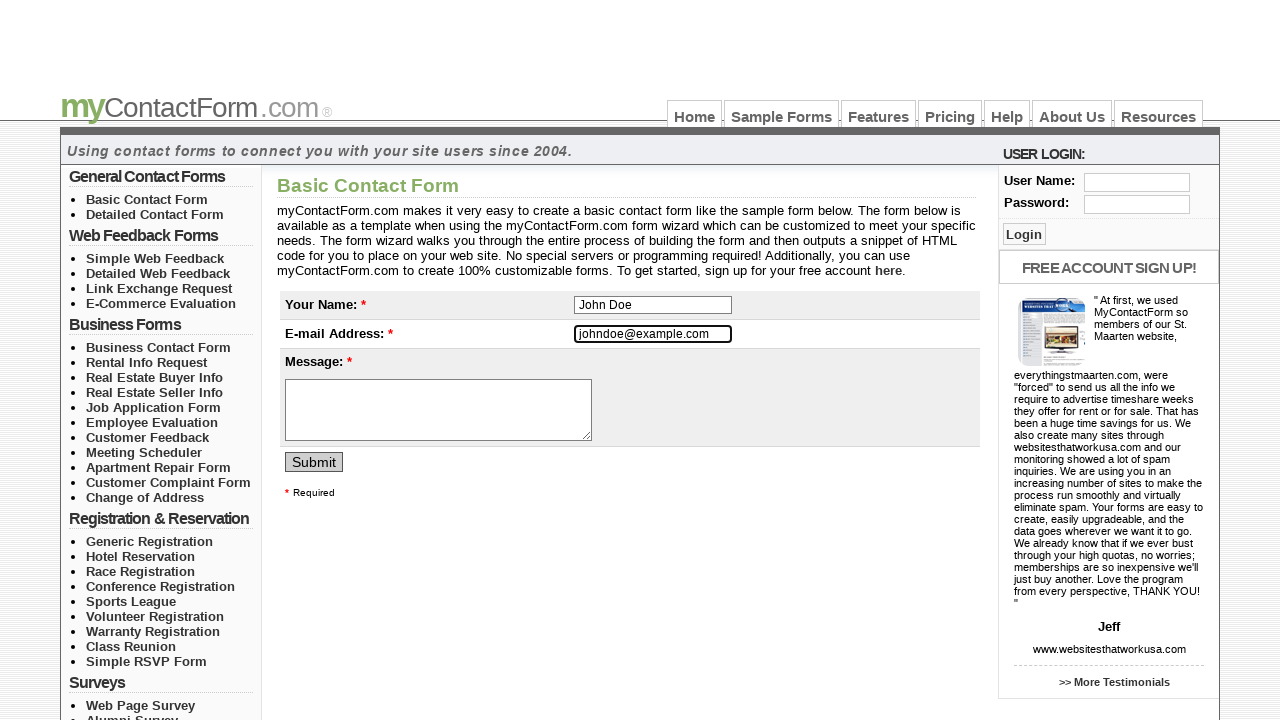

Filled message field with 'Hello World' on textarea[name='q[2]']
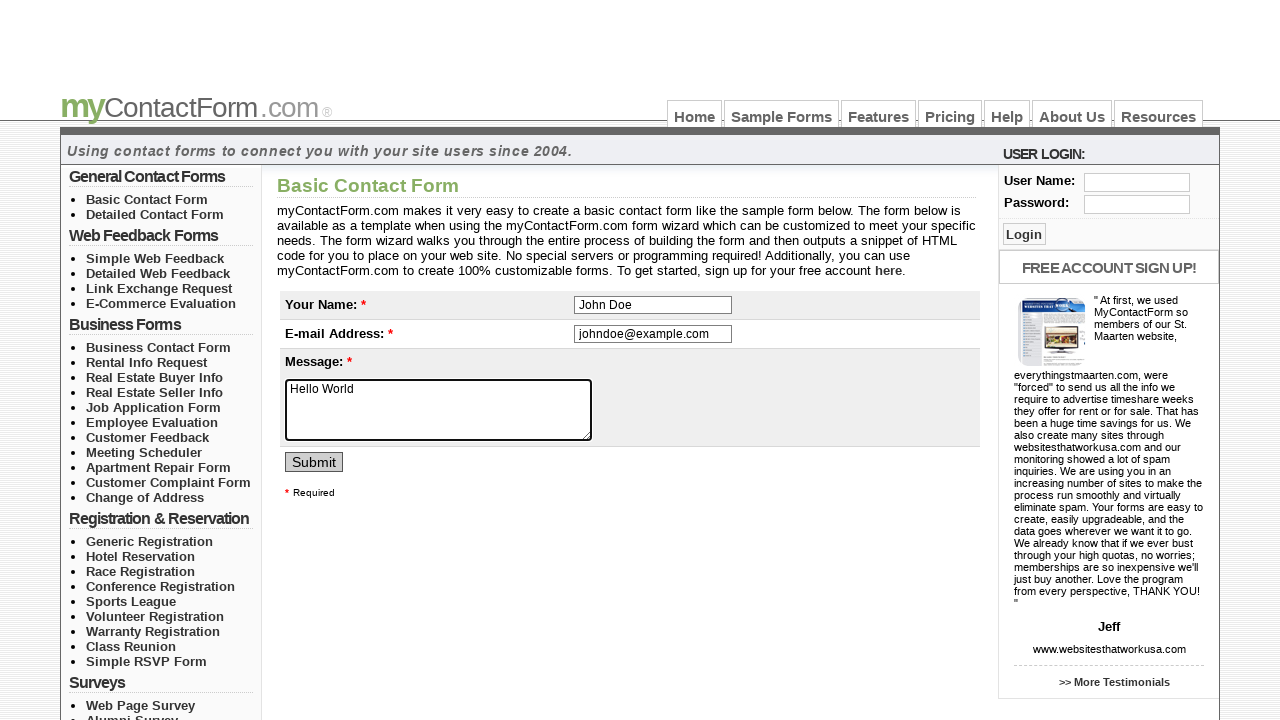

Clicked submit button to submit the contact form at (314, 462) on input[name='submit']
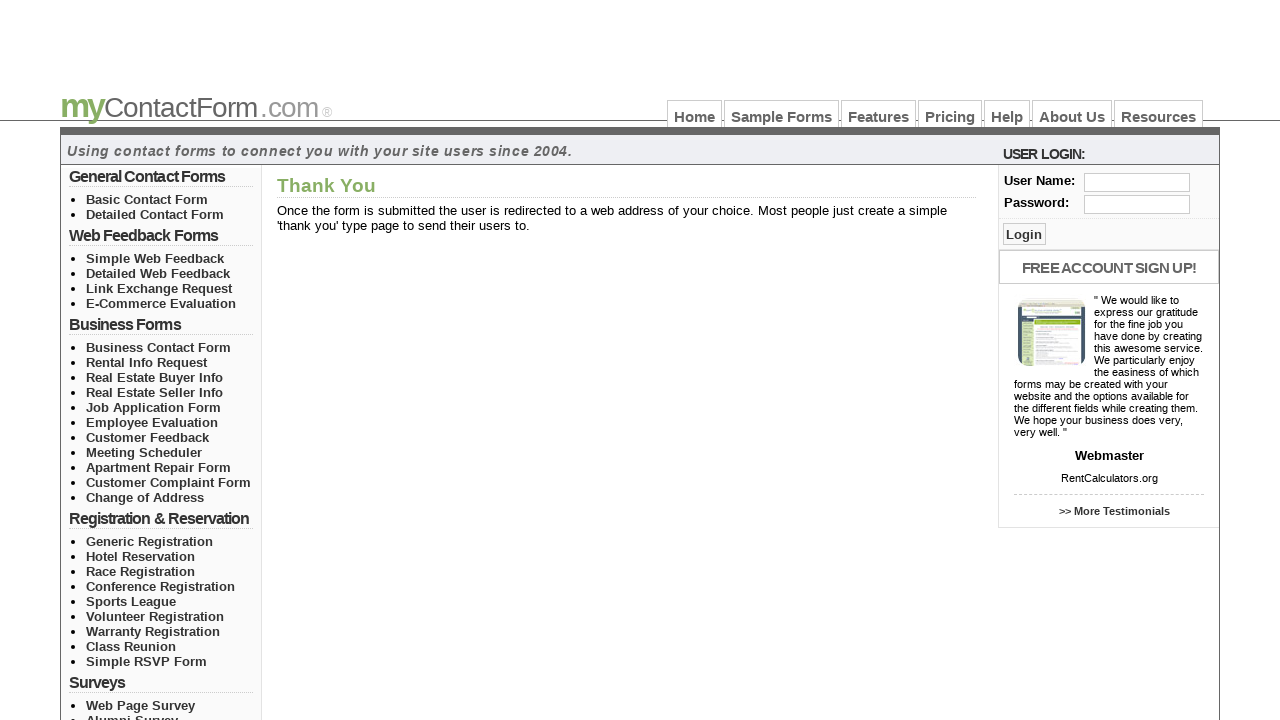

Waited 3 seconds for form submission to complete
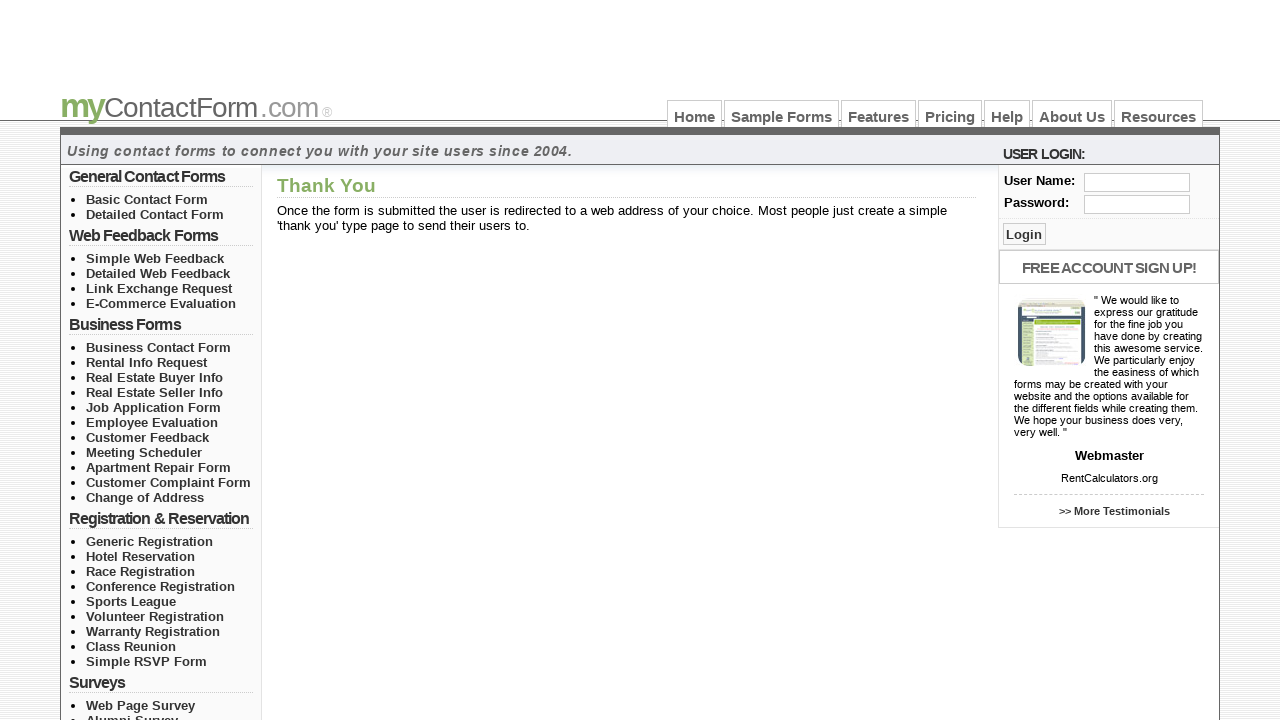

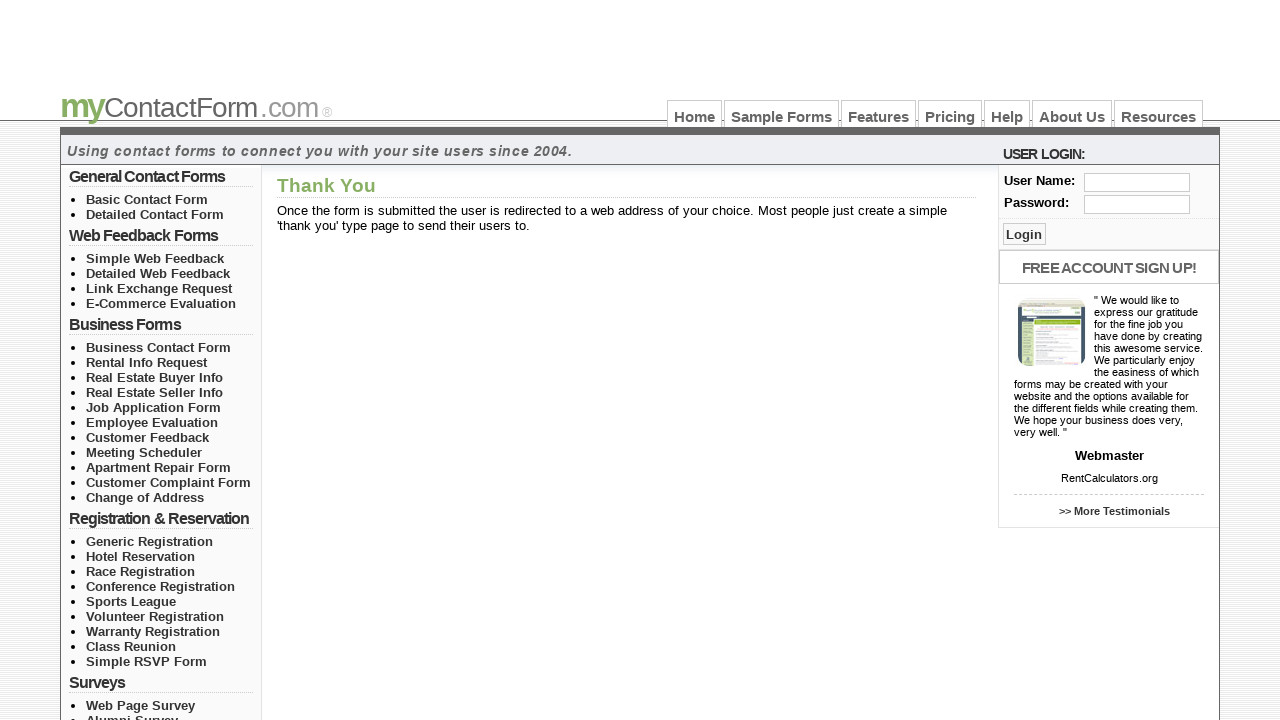